Tests hover functionality by moving mouse over figure elements and verifying captions appear.

Starting URL: http://the-internet.herokuapp.com/hovers

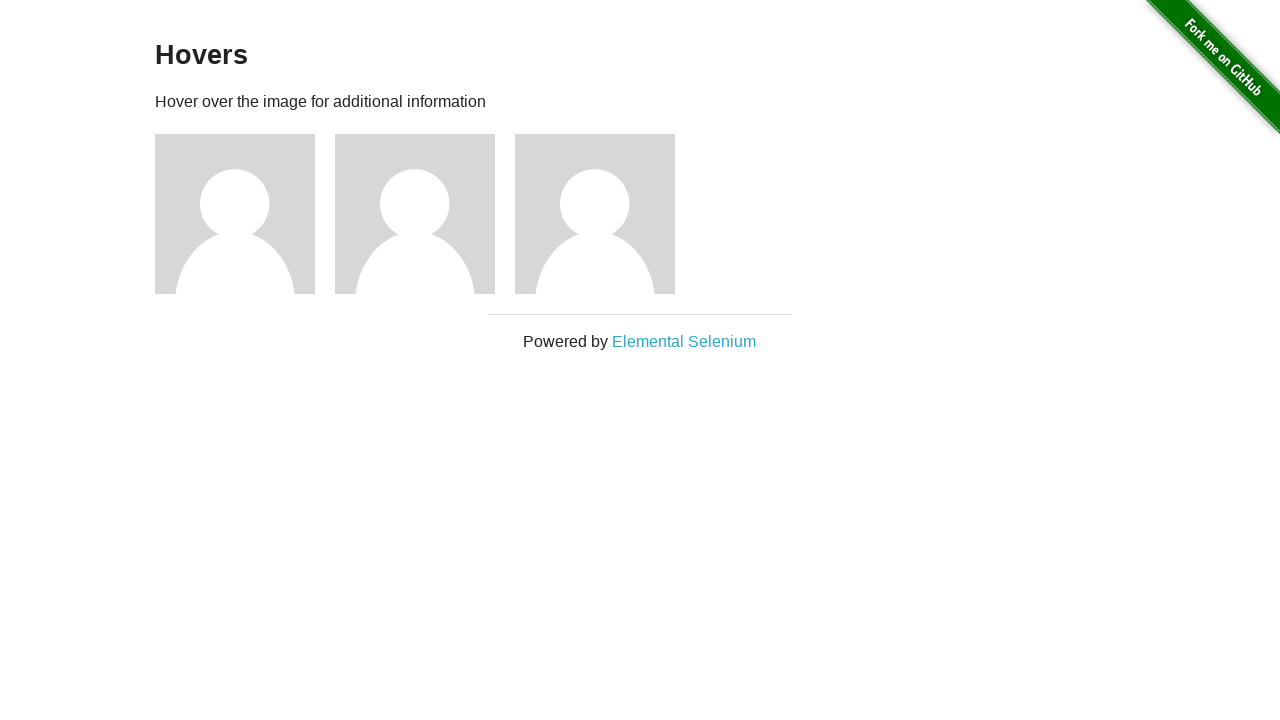

Waited for figure elements to load
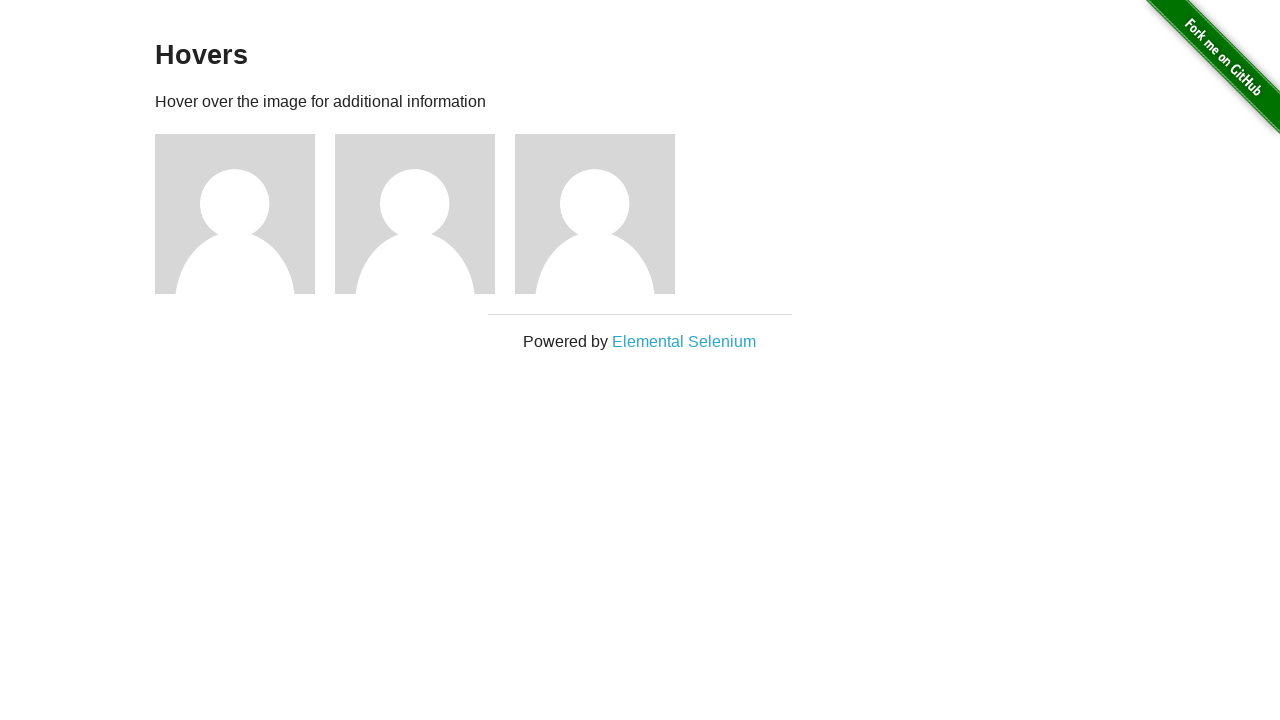

Hovered over the first figure element at (245, 214) on .figure >> nth=0
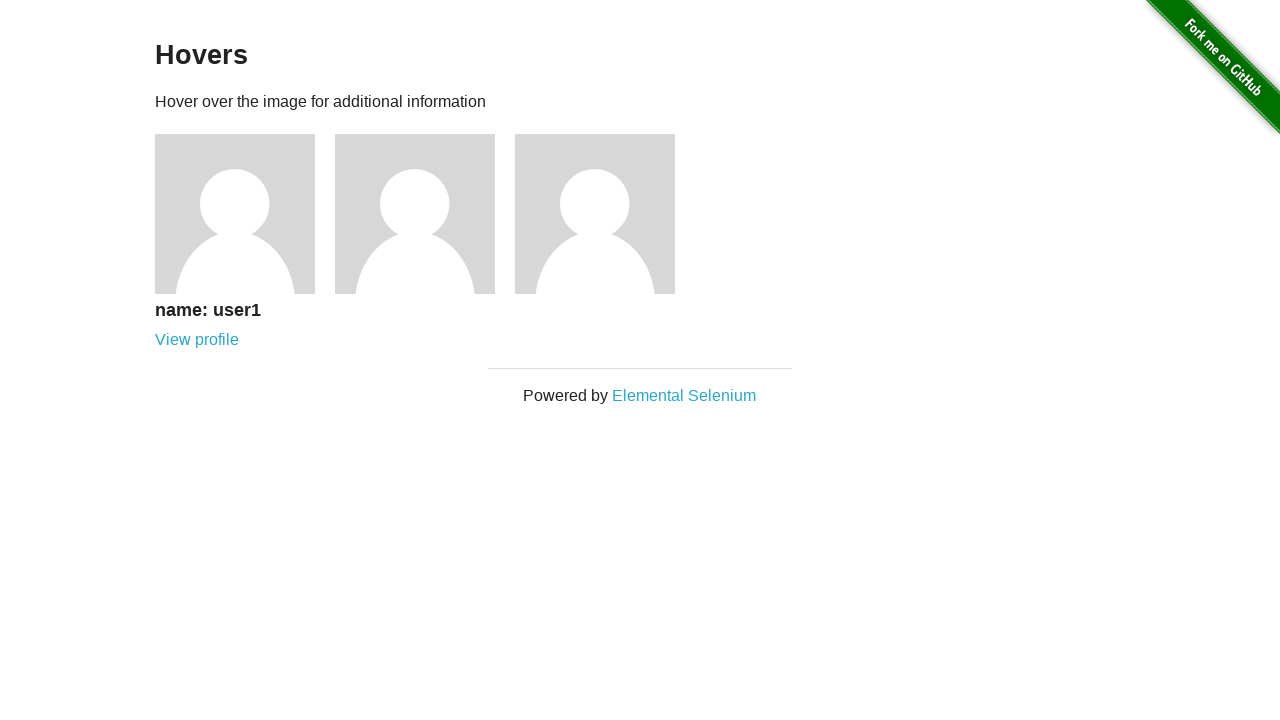

Verified figcaption appeared after hovering
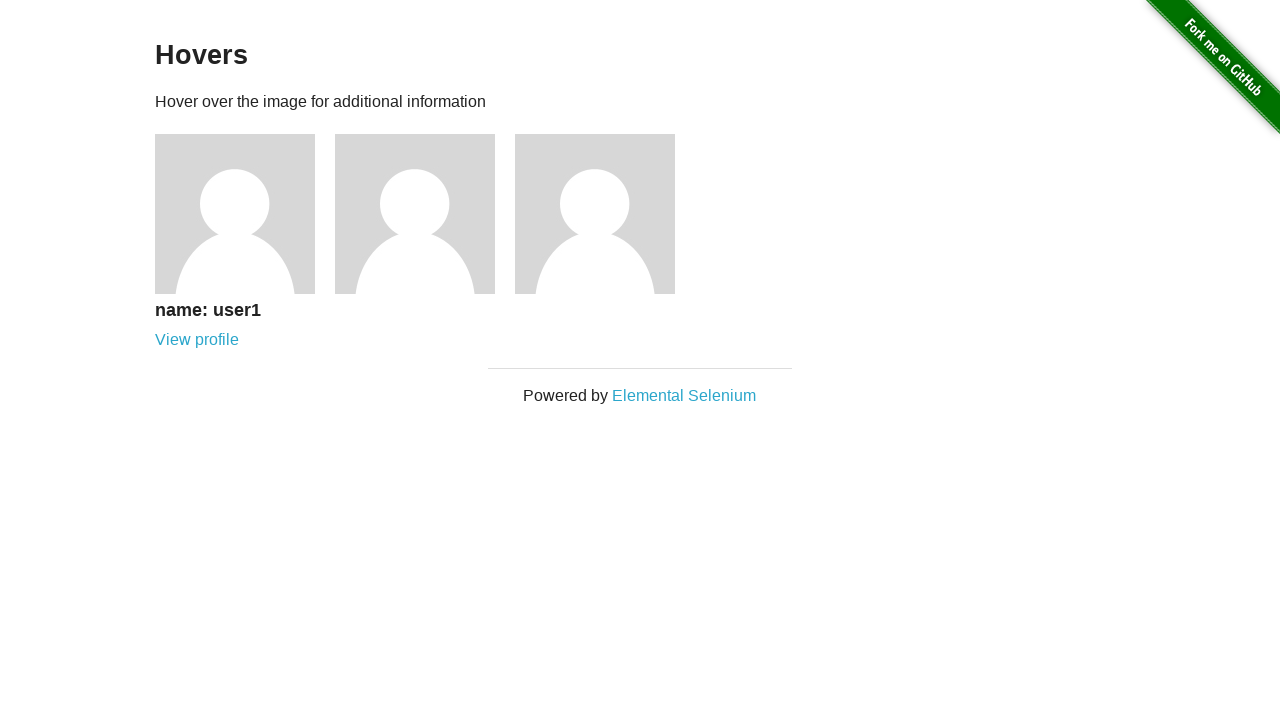

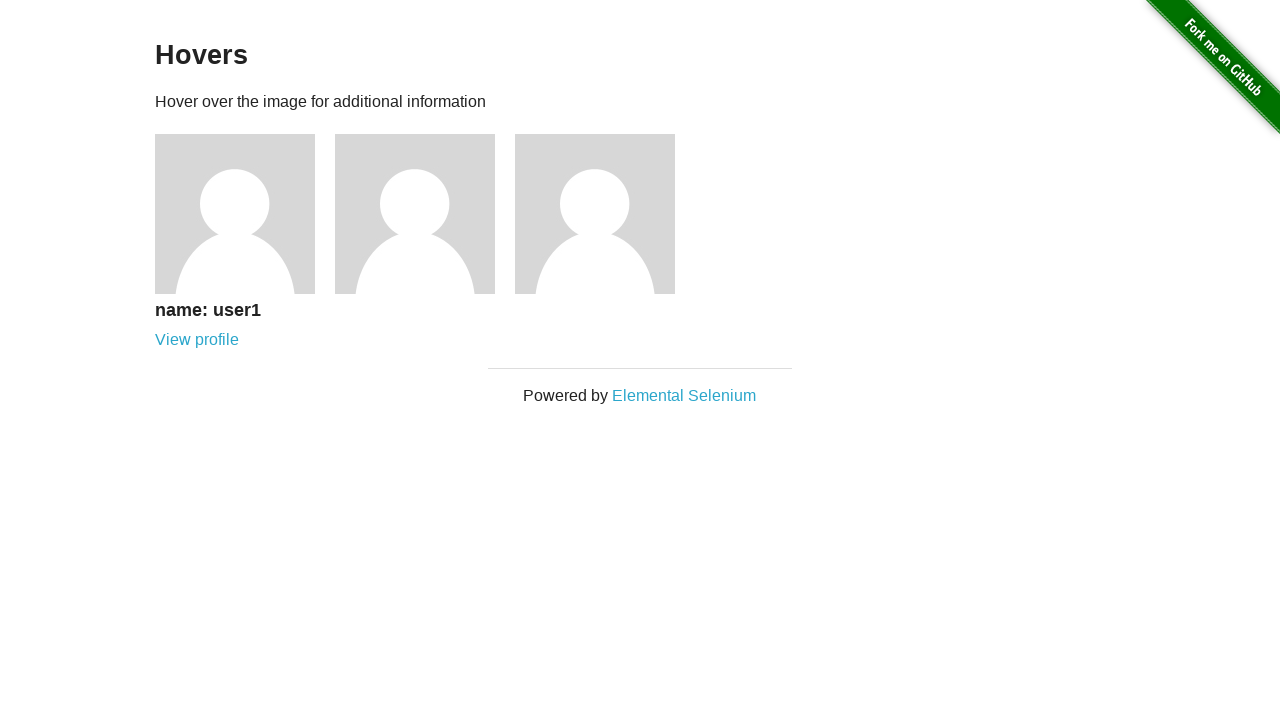